Tests a loading images page by waiting for all 4 images to load in the image container and verifying they are present

Starting URL: https://bonigarcia.dev/selenium-webdriver-java/loading-images.html

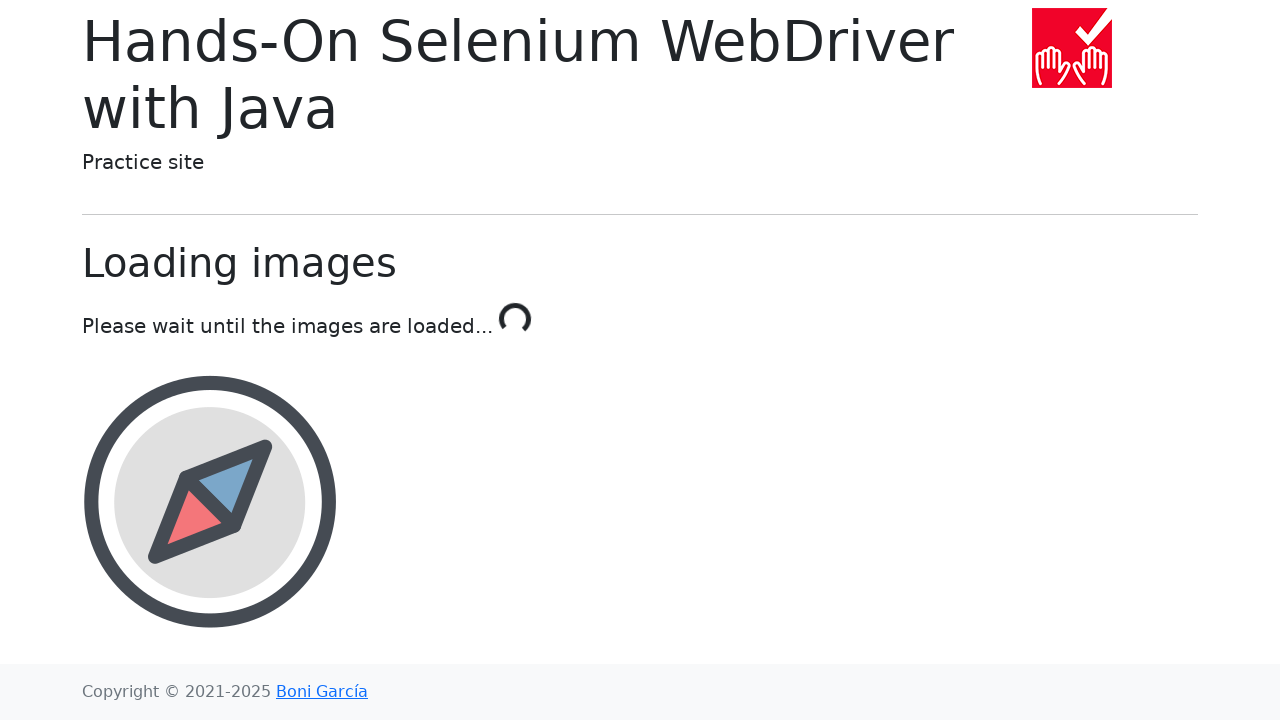

Navigated to loading images page
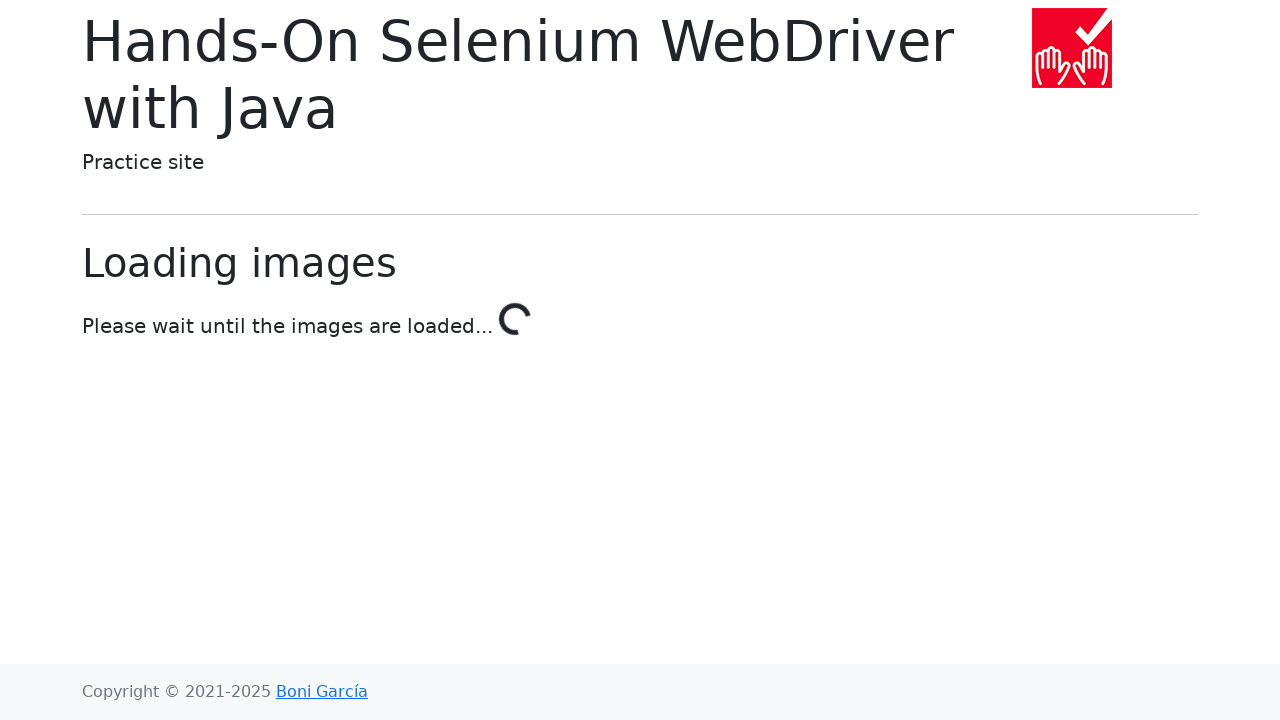

All 4 images loaded in the image container
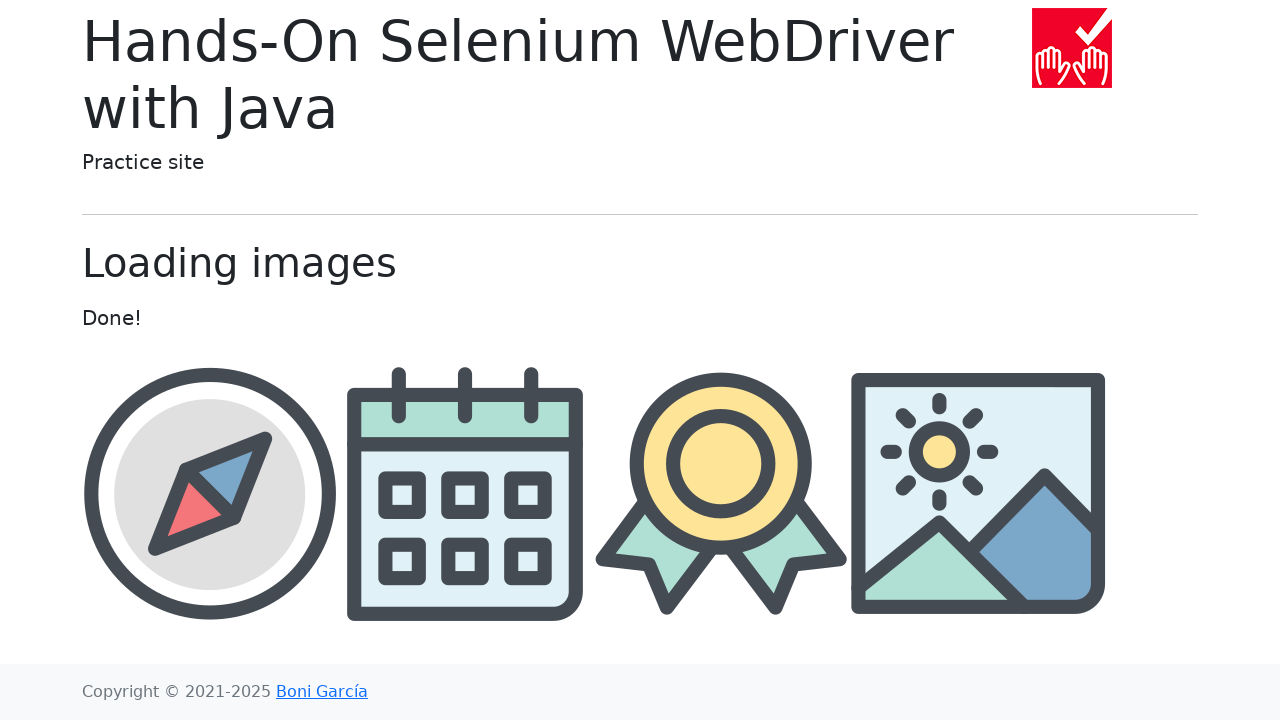

Third image is visible and confirmed present
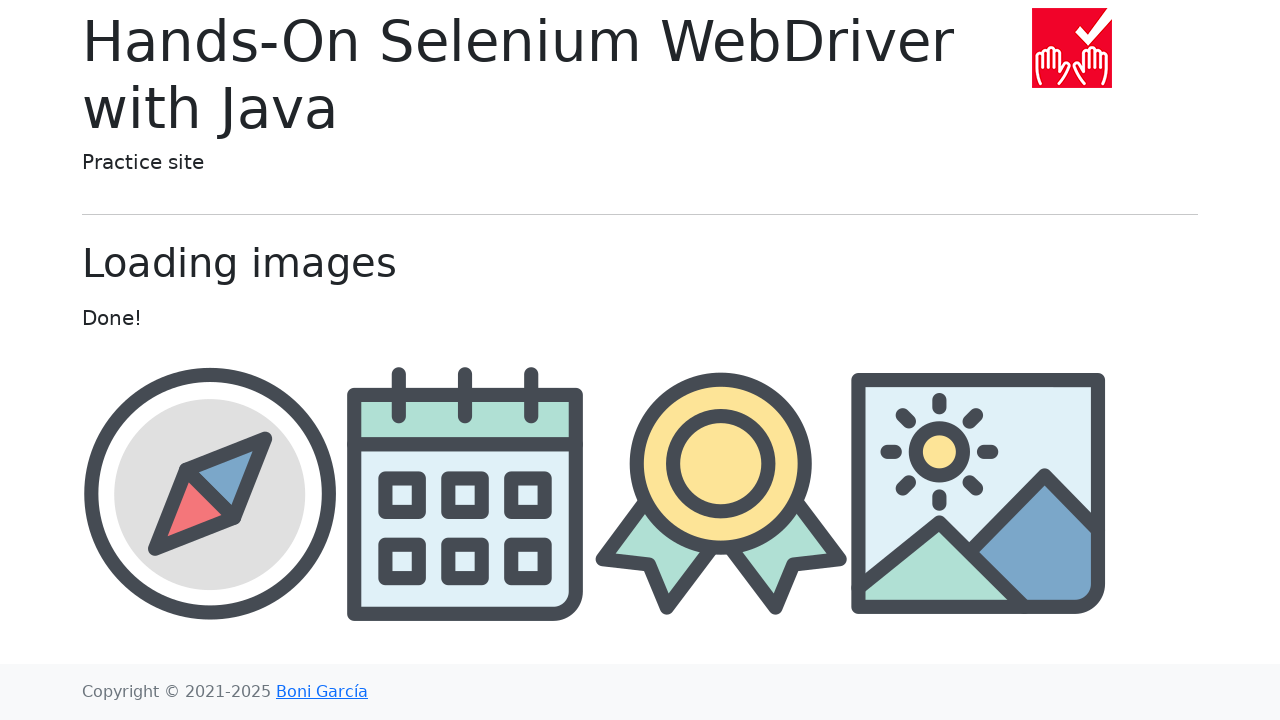

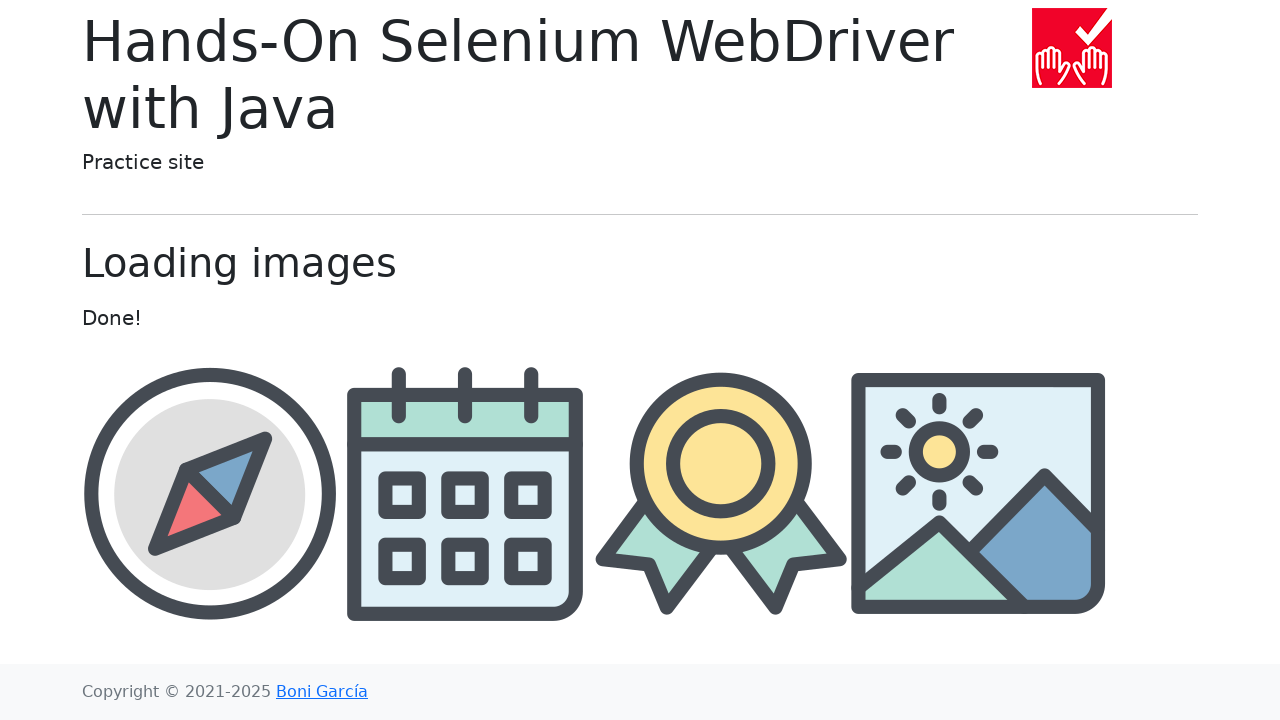